Tests that clicking cancel reverts changes made to an employee's name field

Starting URL: https://devmountain-qa.github.io/employee-manager/1.2_Version/index.html

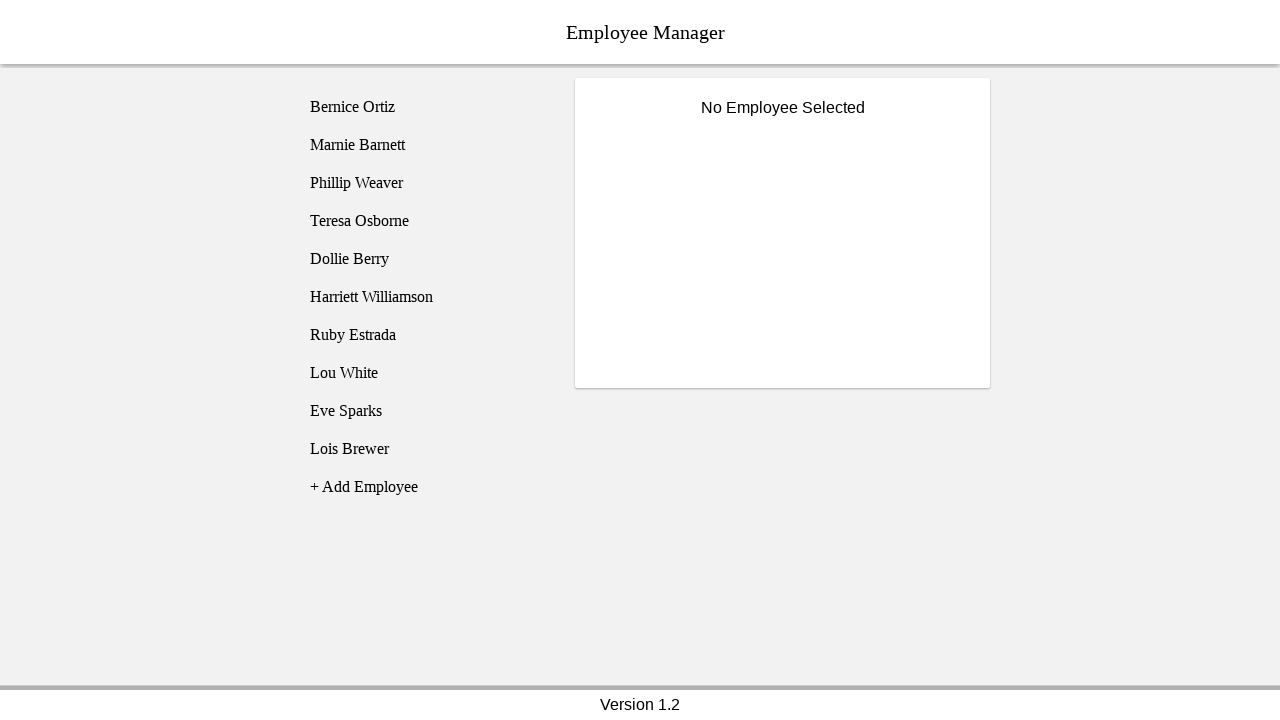

Clicked on Phillip Weaver employee record at (425, 183) on [name='employee3']
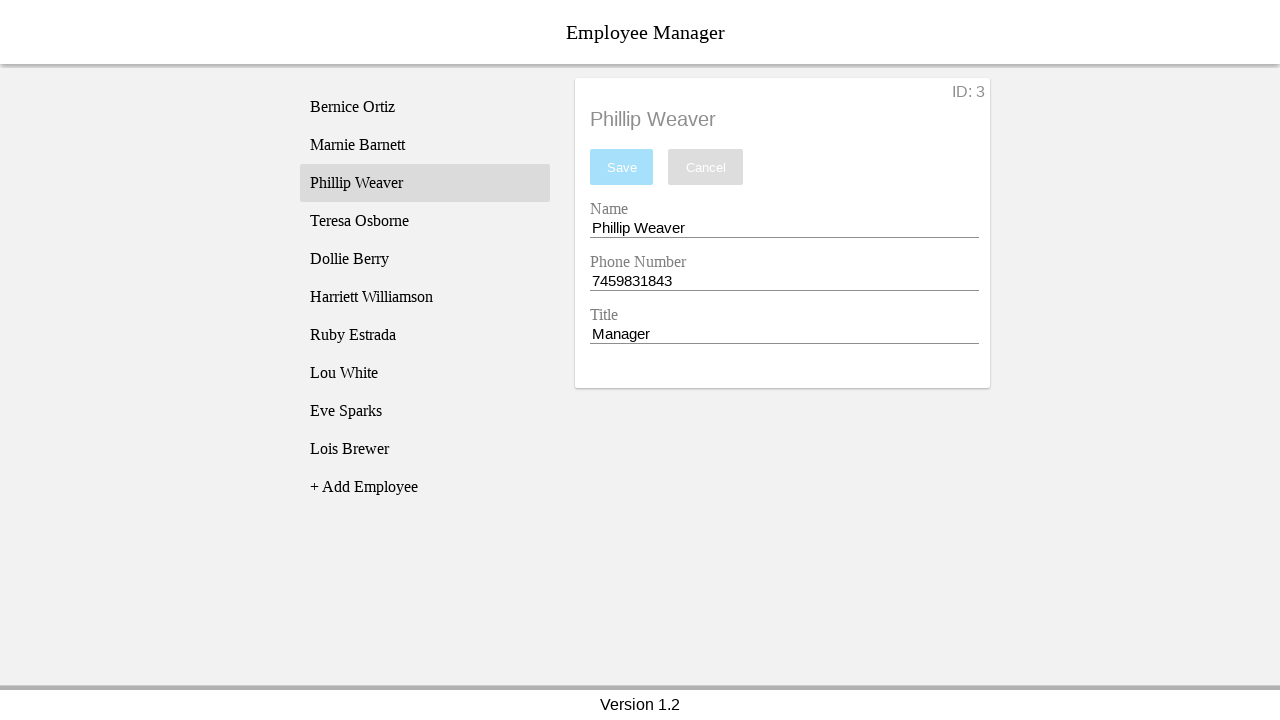

Name input field became visible
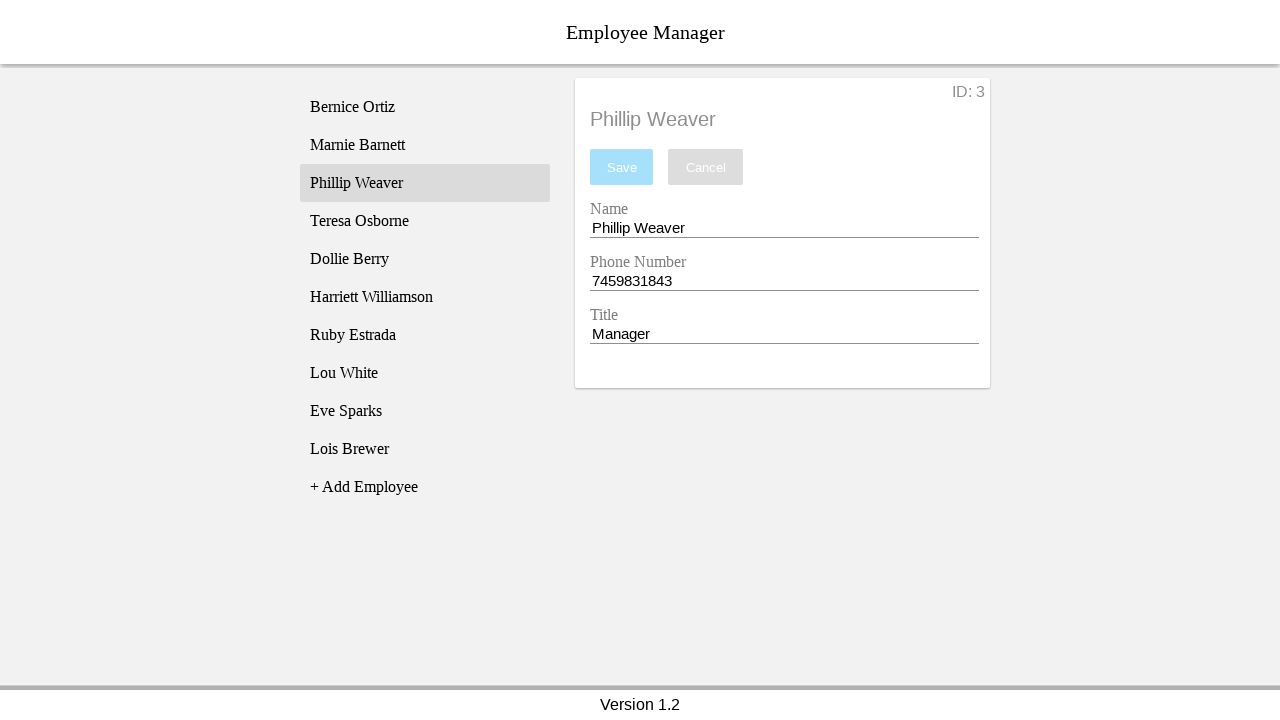

Filled name field with 'Test Name' on [name='nameEntry']
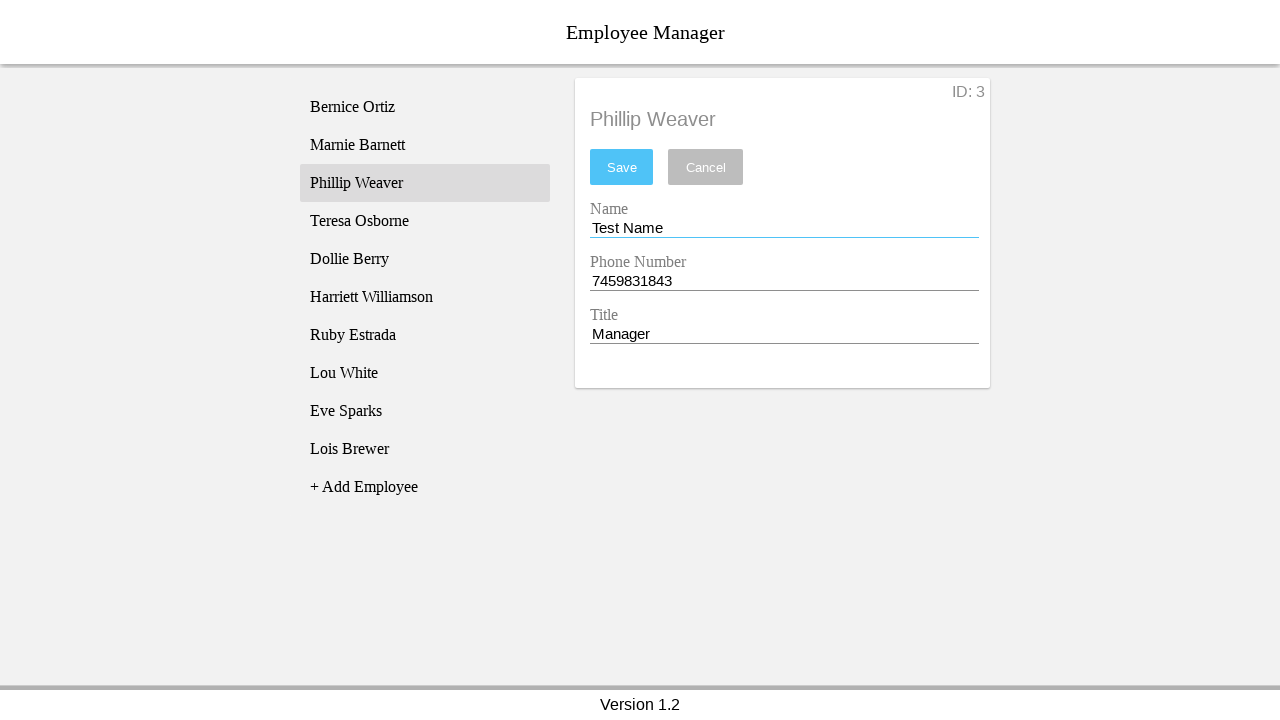

Clicked cancel button to revert changes at (706, 167) on [name='cancel']
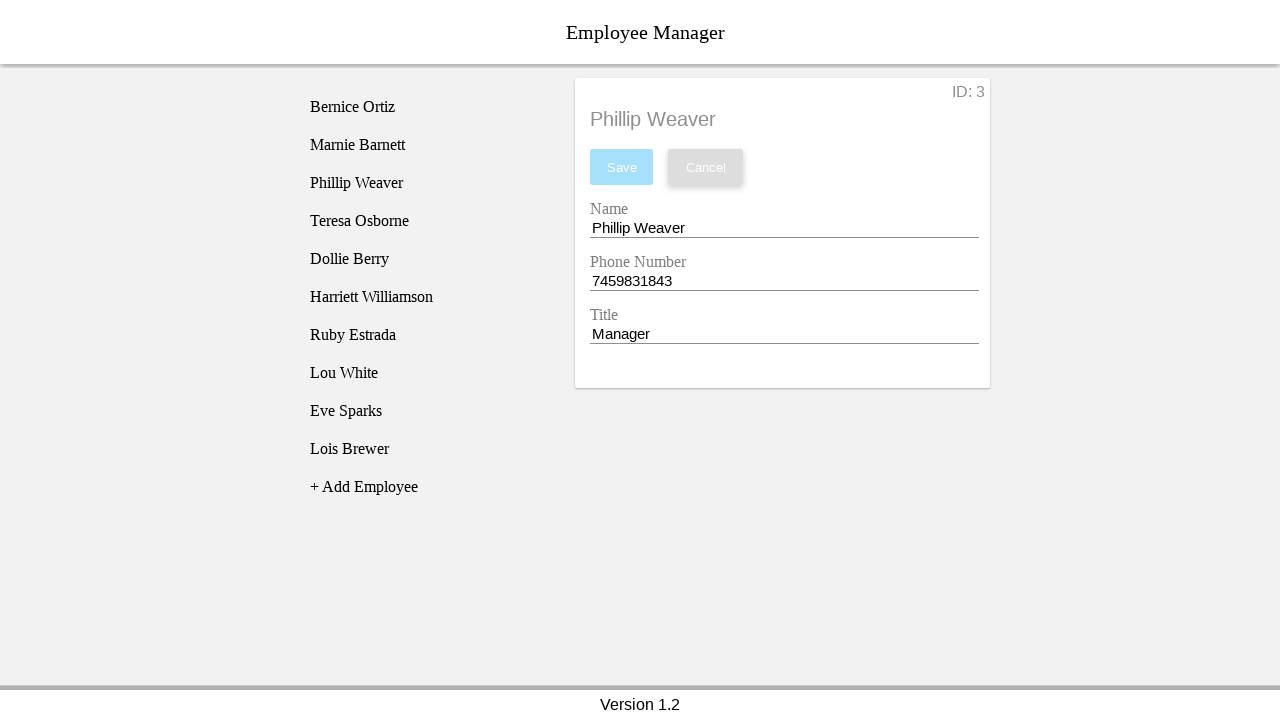

Verified that name field reverted to 'Phillip Weaver' after clicking cancel
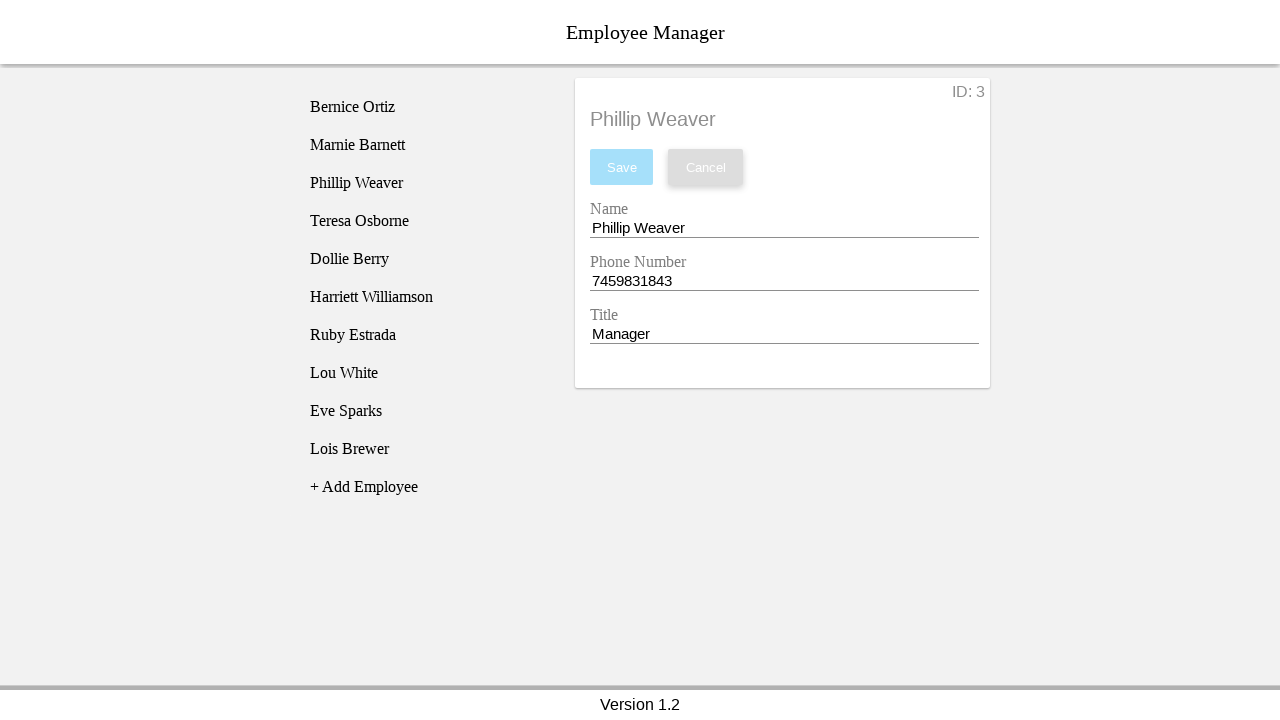

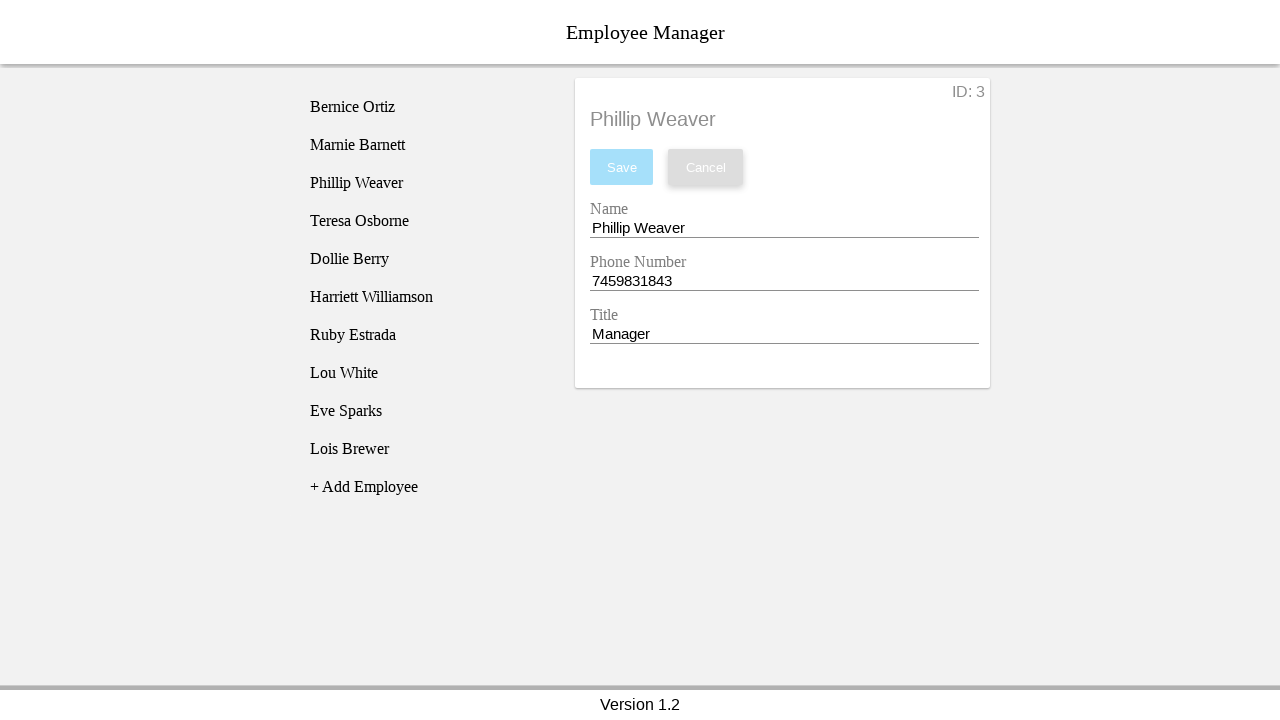